Tests that a very long todo text is handled properly

Starting URL: https://todomvc.com/examples/react/dist/

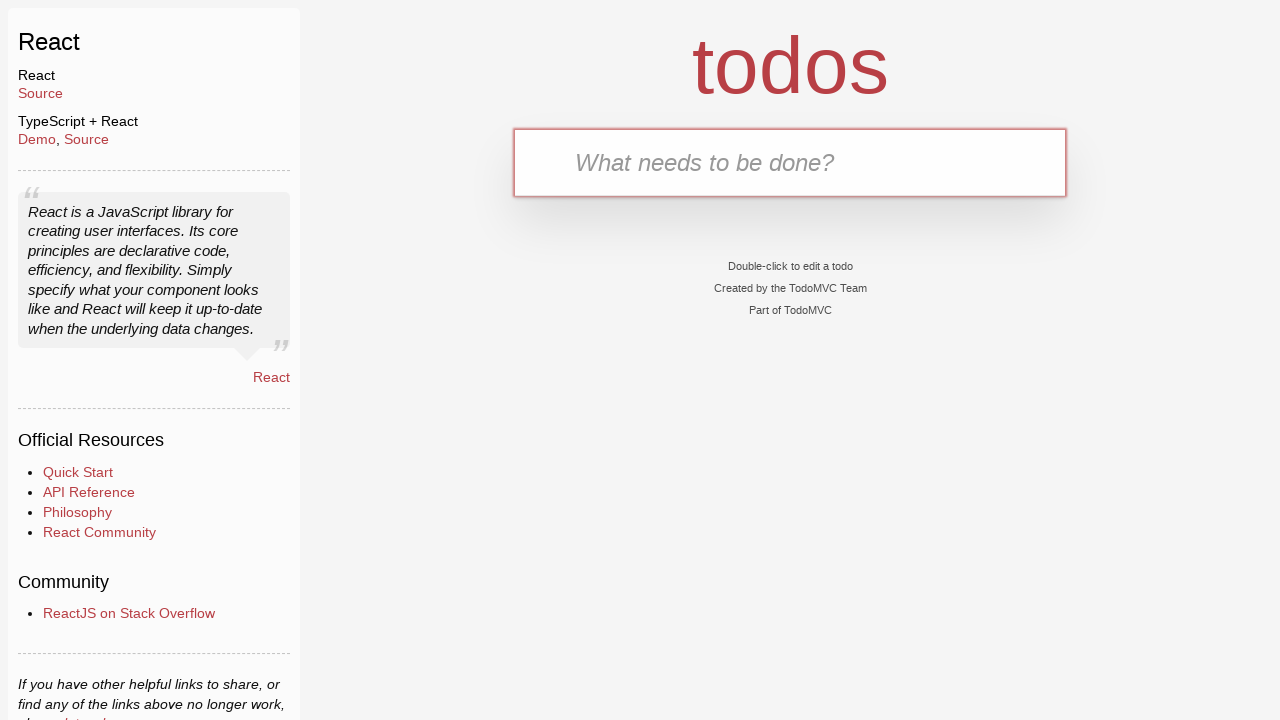

Filled text input with very long todo text on internal:testid=[data-testid="text-input"s]
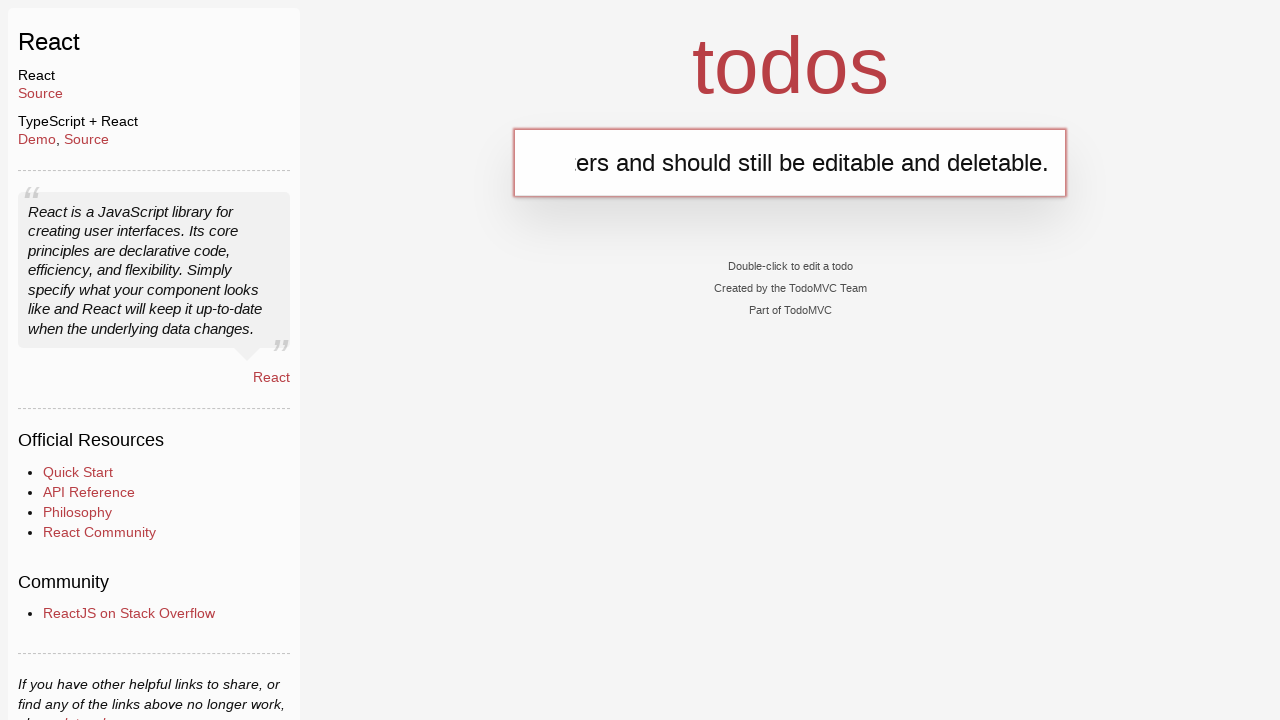

Pressed Enter to add the long todo item on internal:testid=[data-testid="text-input"s]
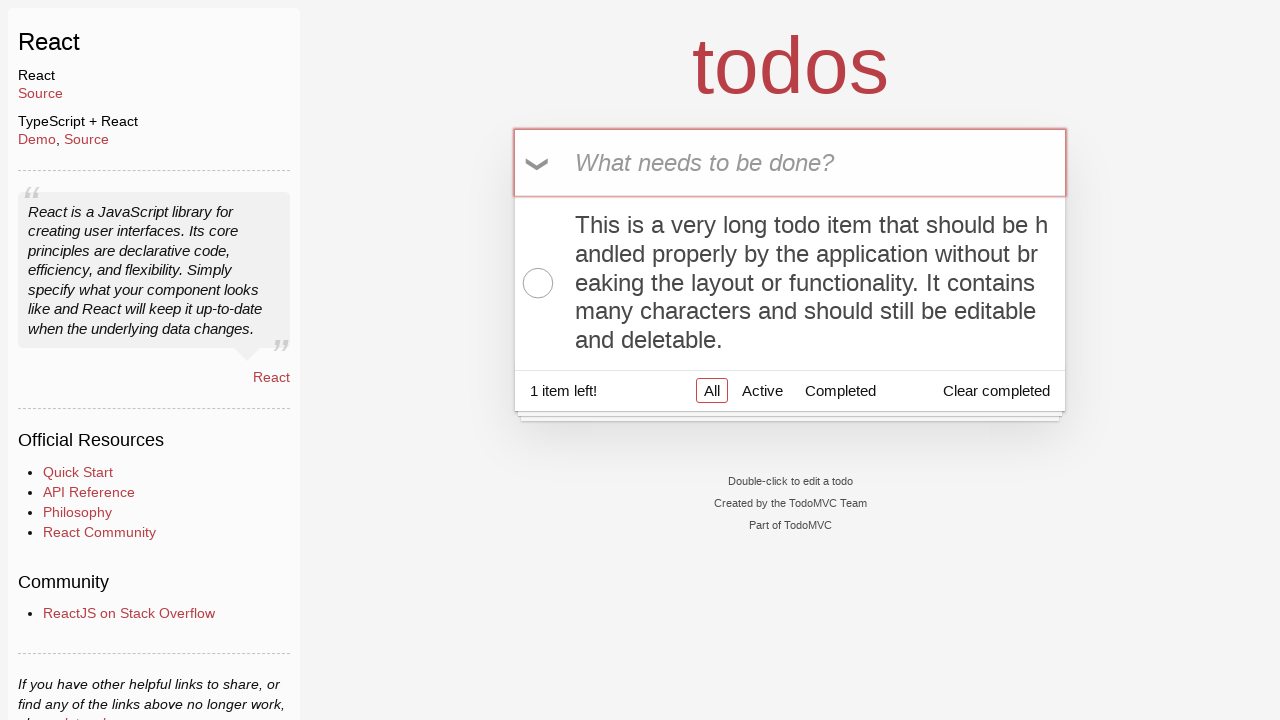

Verified that todo item label appeared in the list
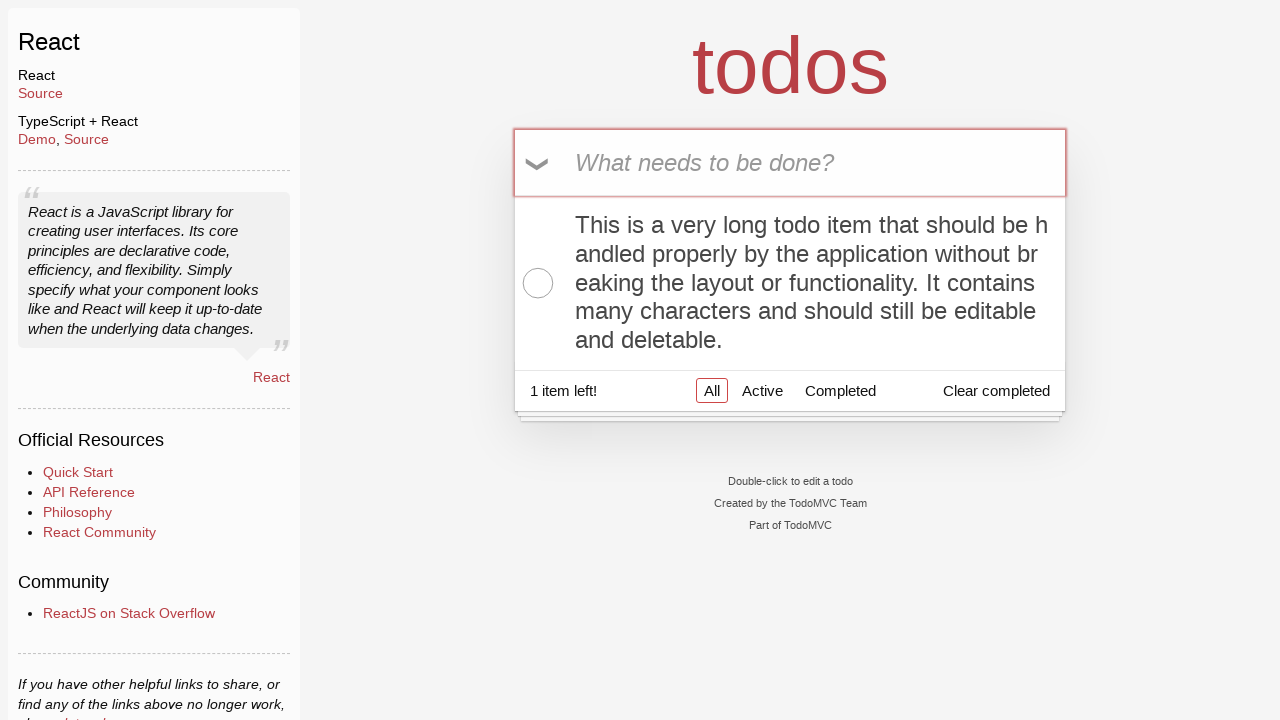

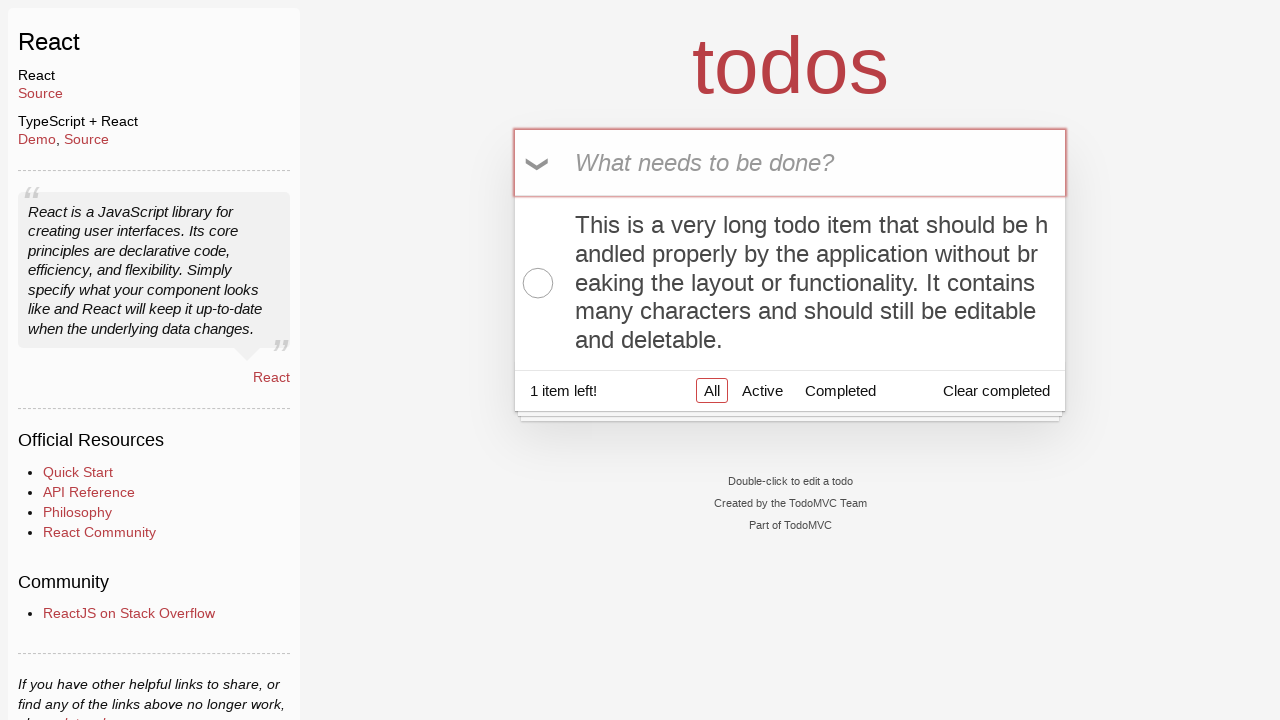